Navigates to an online shopping cart, sorts the vegetables list by clicking the header, and finds the price of Beans from the sorted table

Starting URL: https://rahulshettyacademy.com/seleniumPractise/#/offers

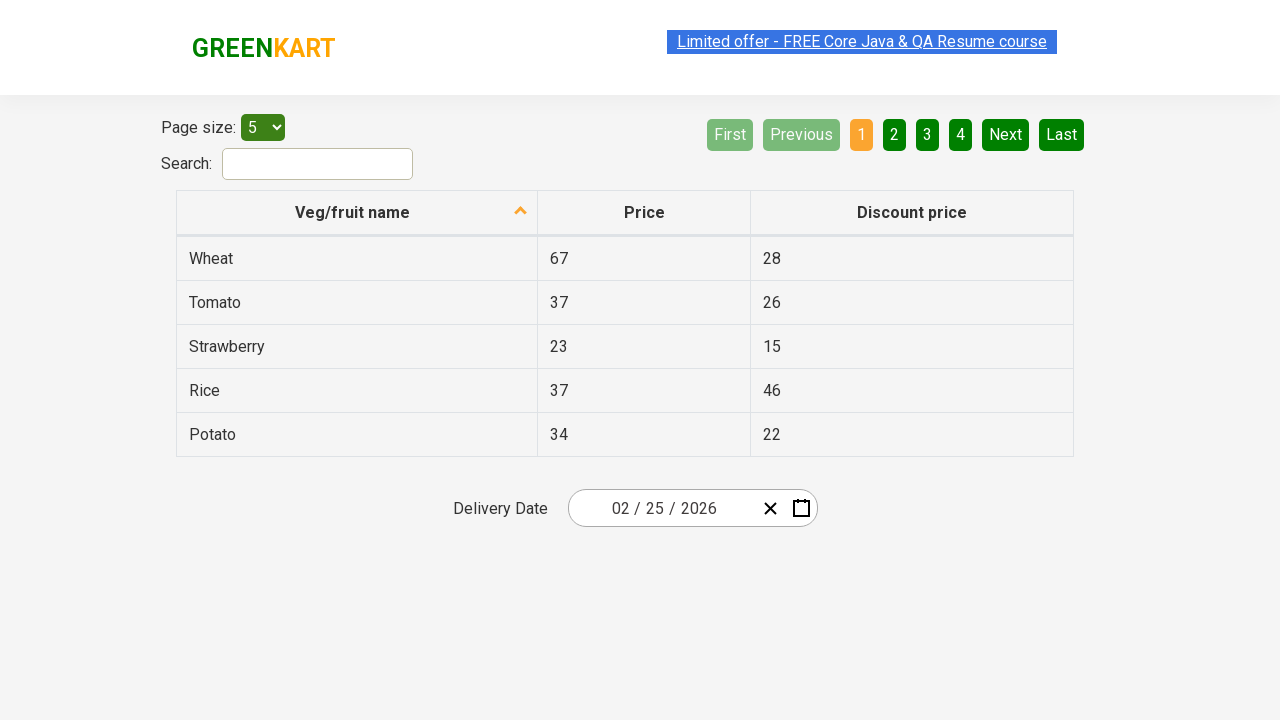

Clicked vegetables list header to sort the list at (357, 213) on xpath=//tr/th[1]
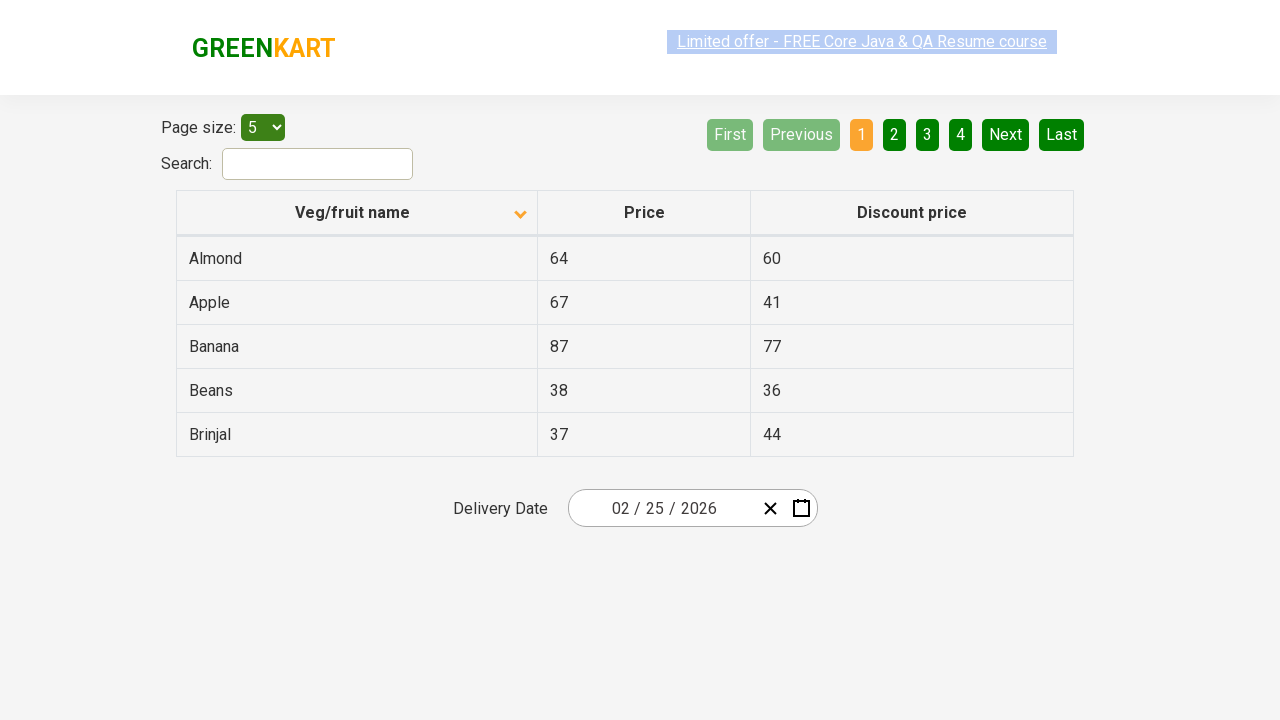

Sorted vegetables list loaded
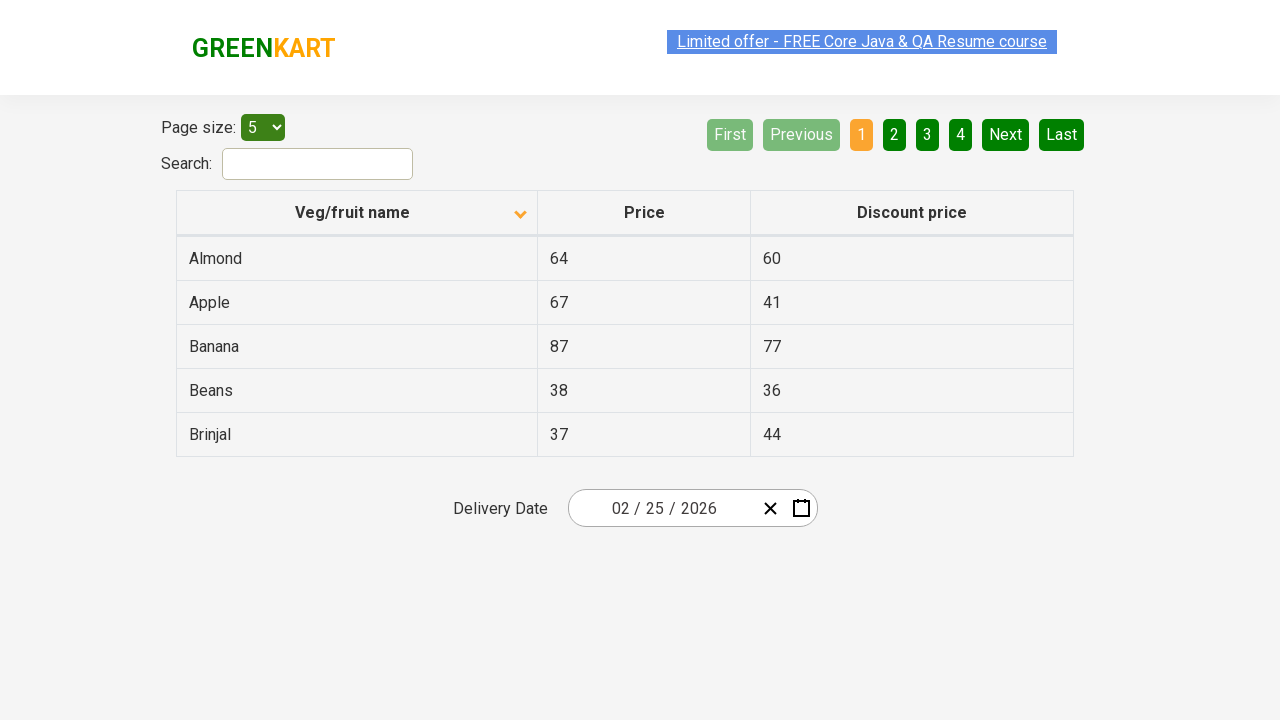

Retrieved all vegetable elements from the first column
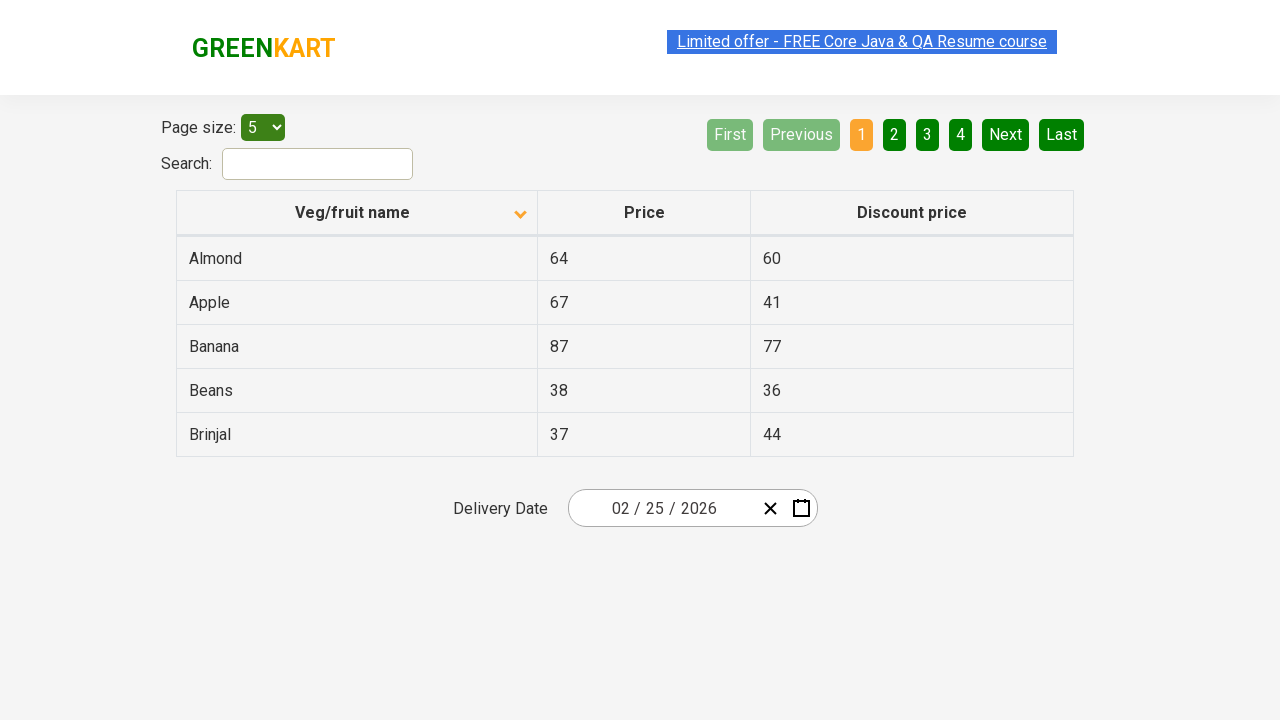

Found Beans in the sorted list with price: 38
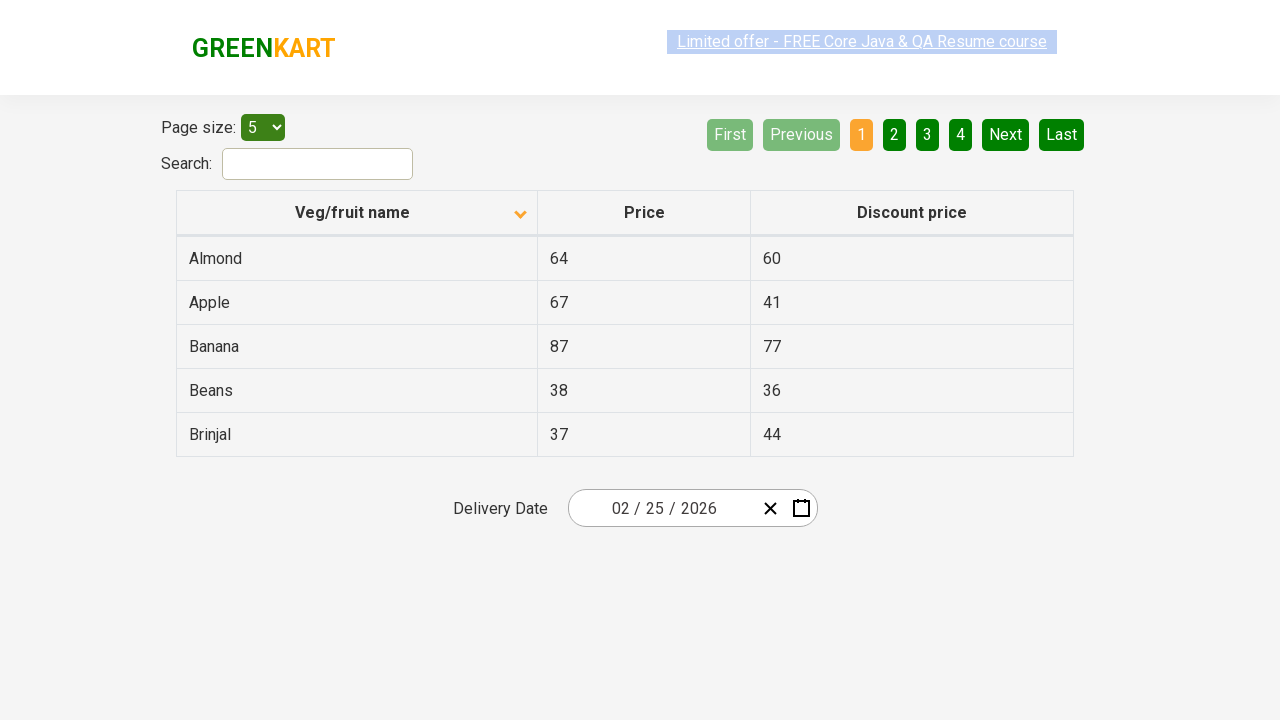

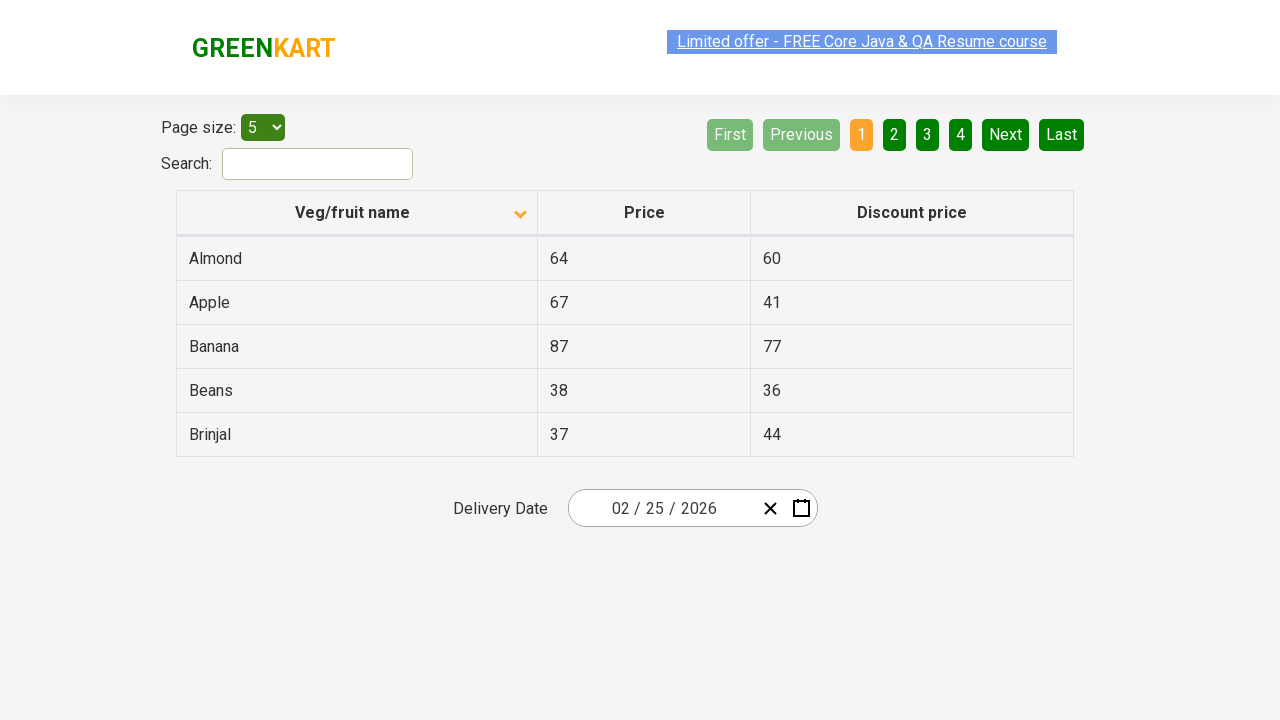